Tests browser window resizing functionality by setting different window dimensions and maximizing the window

Starting URL: http://openclinic.sourceforge.net/openclinic/home/index.php

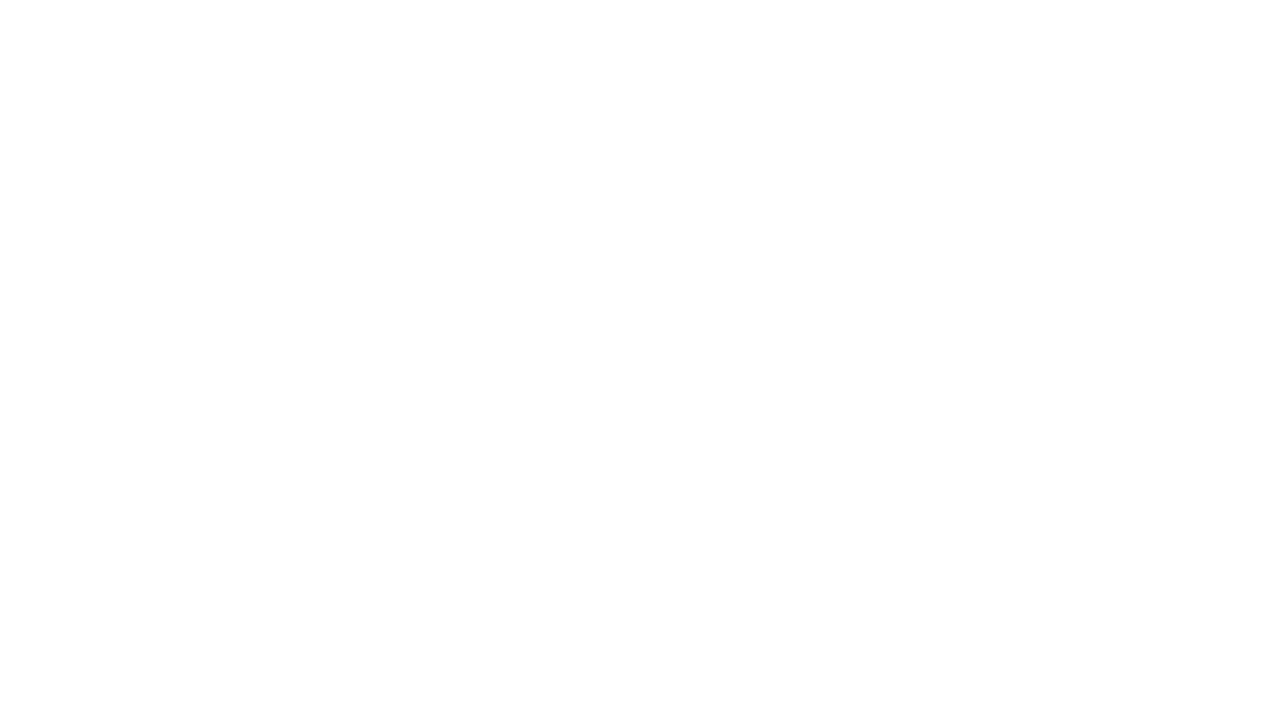

Set initial window size to 300x600
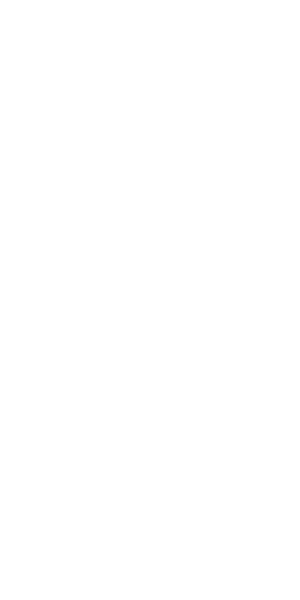

Waited 5 seconds
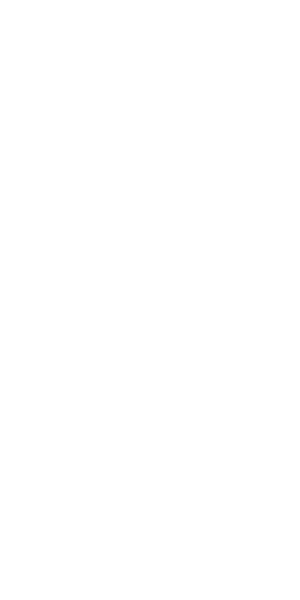

Maximized window by setting viewport to 1920x1080
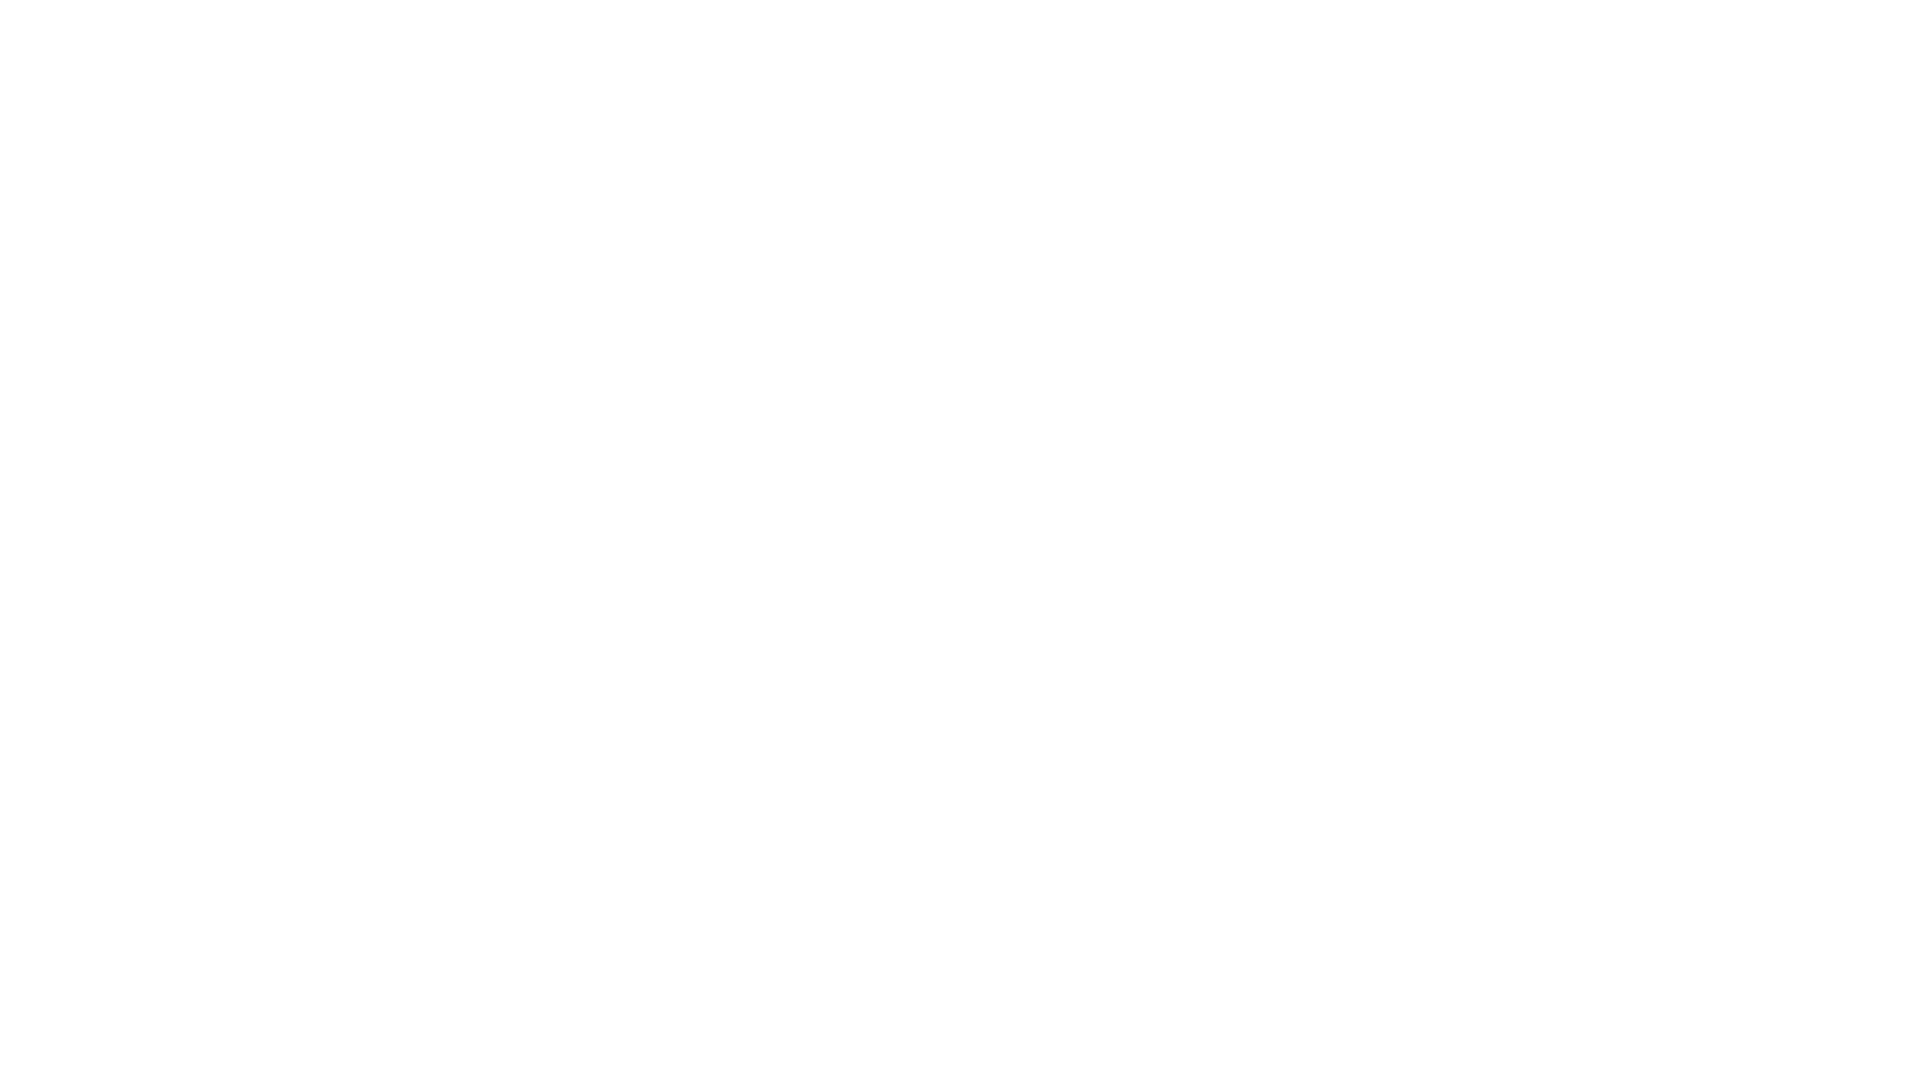

Waited 5 seconds
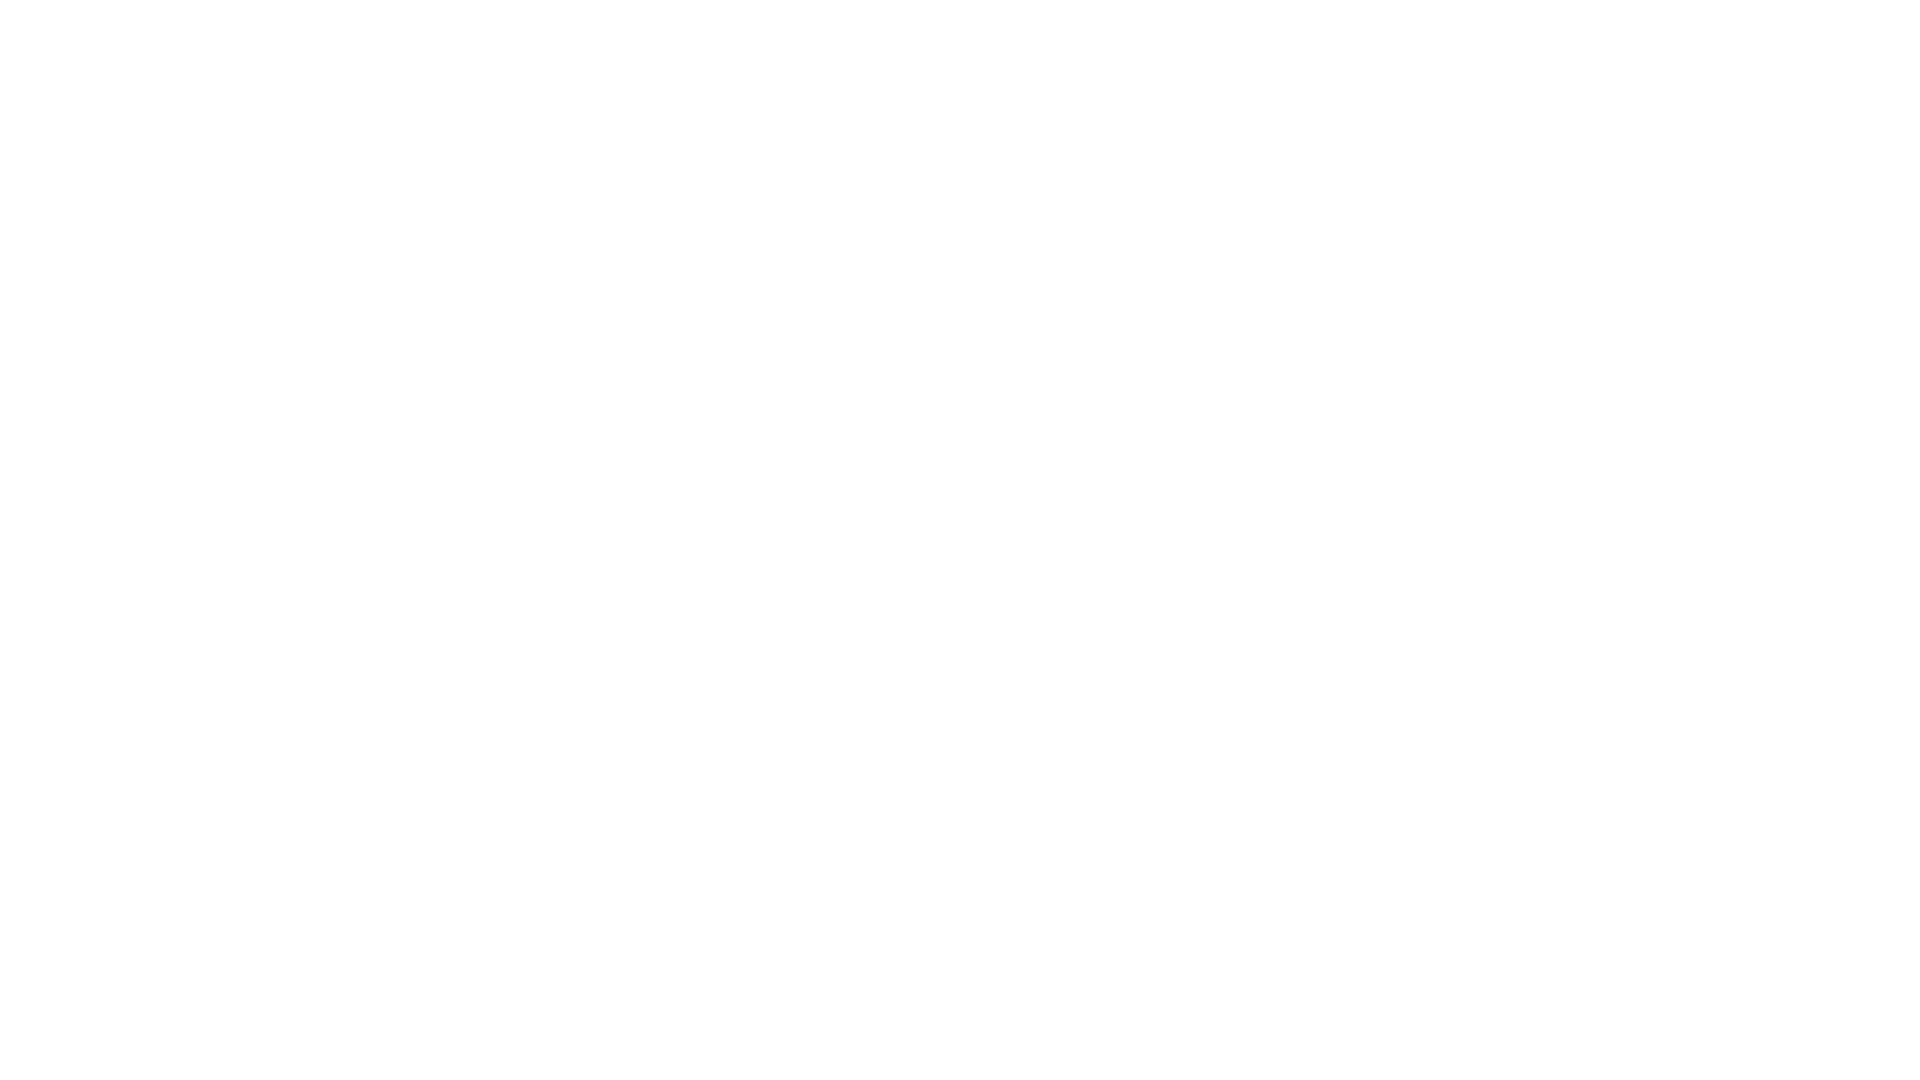

Reset window size back to 300x600
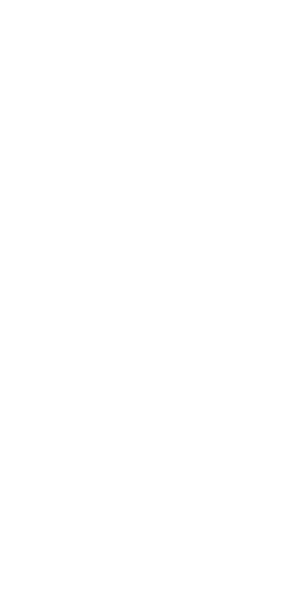

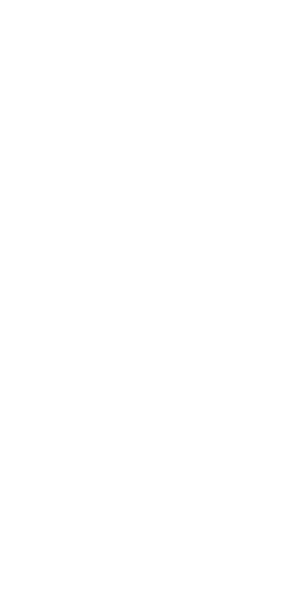